Tests drag and drop functionality by dragging element A to element B's position

Starting URL: http://the-internet.herokuapp.com/drag_and_drop

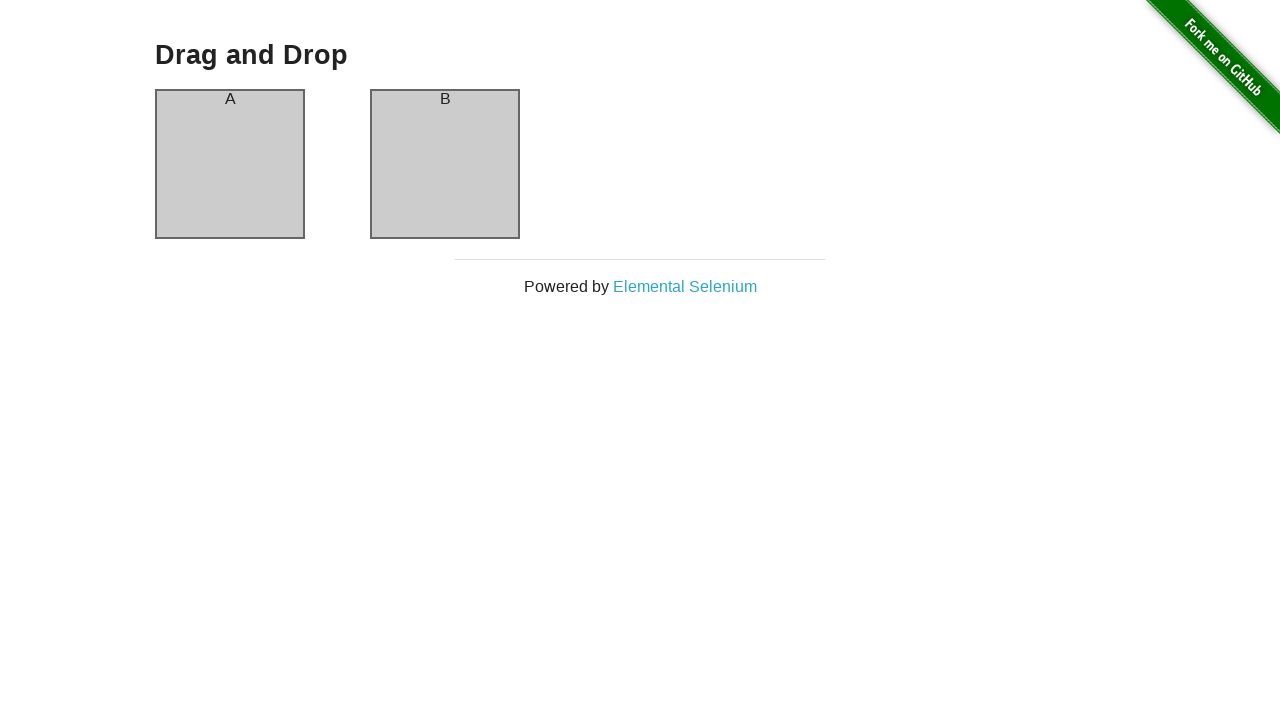

Dragged element A to element B's position at (445, 164)
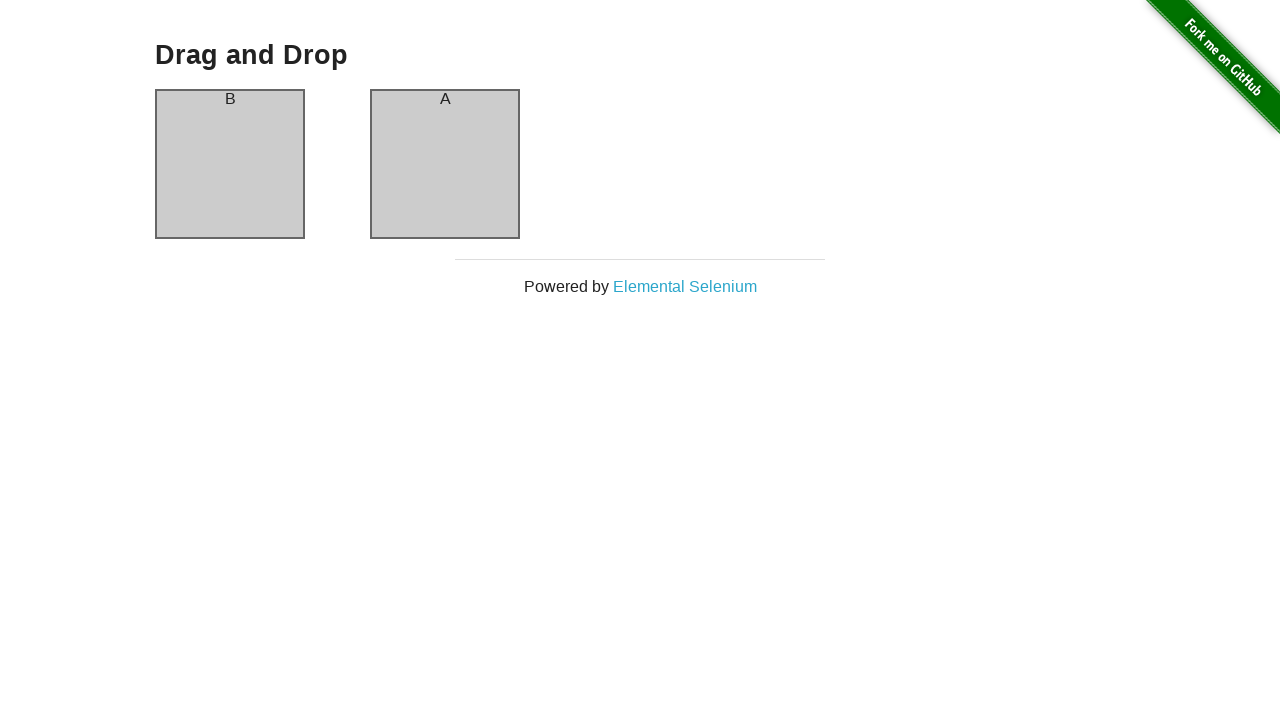

Verified element A is now in column B
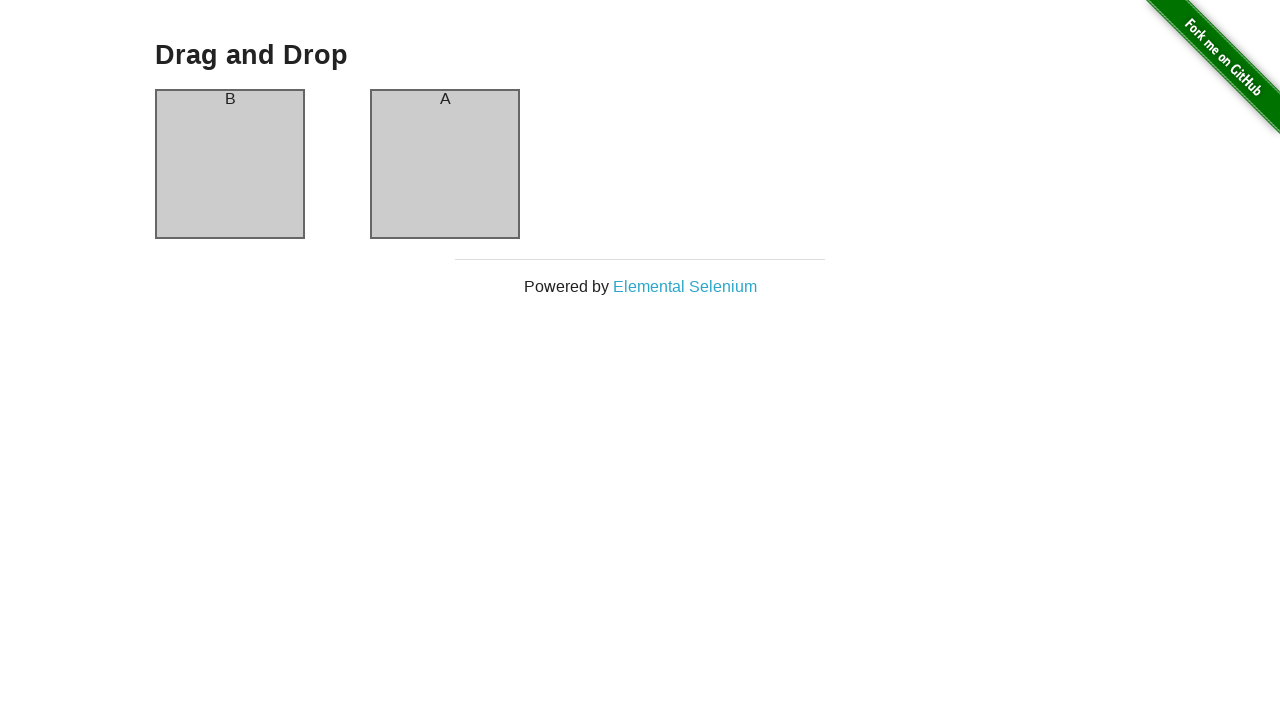

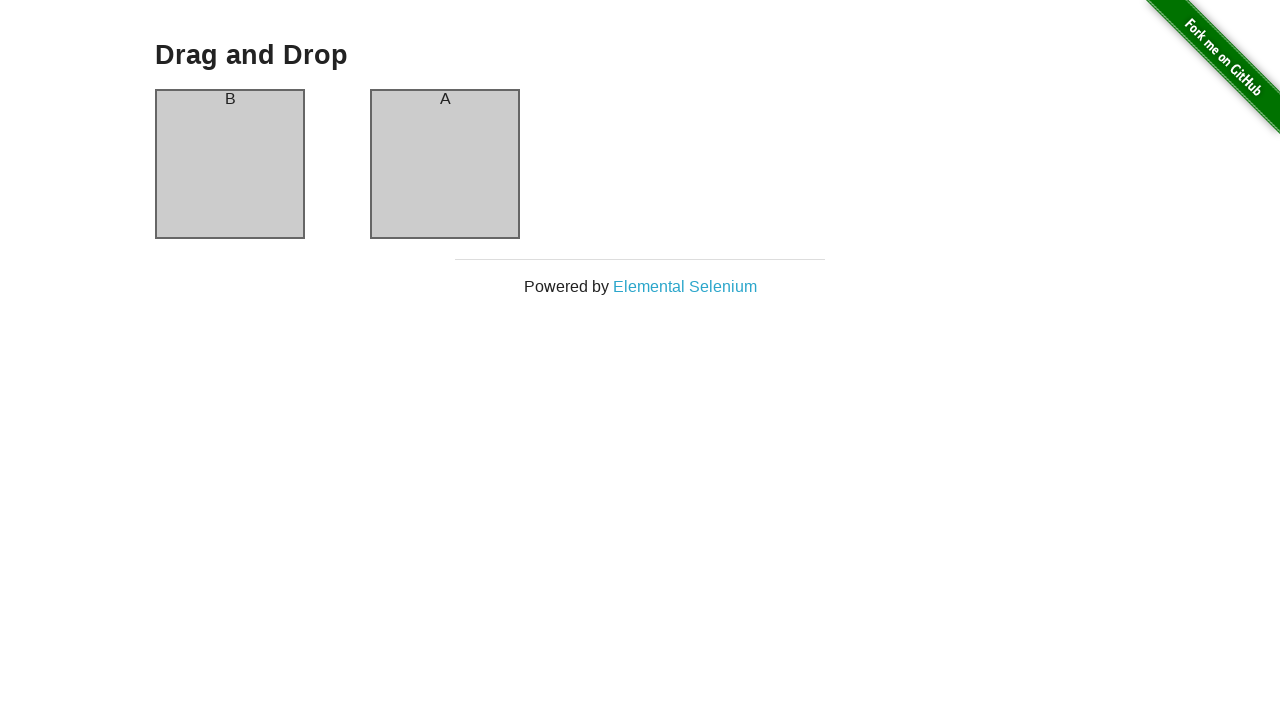